Tests the text box form on DemoQA by filling in the username field

Starting URL: https://demoqa.com/text-box

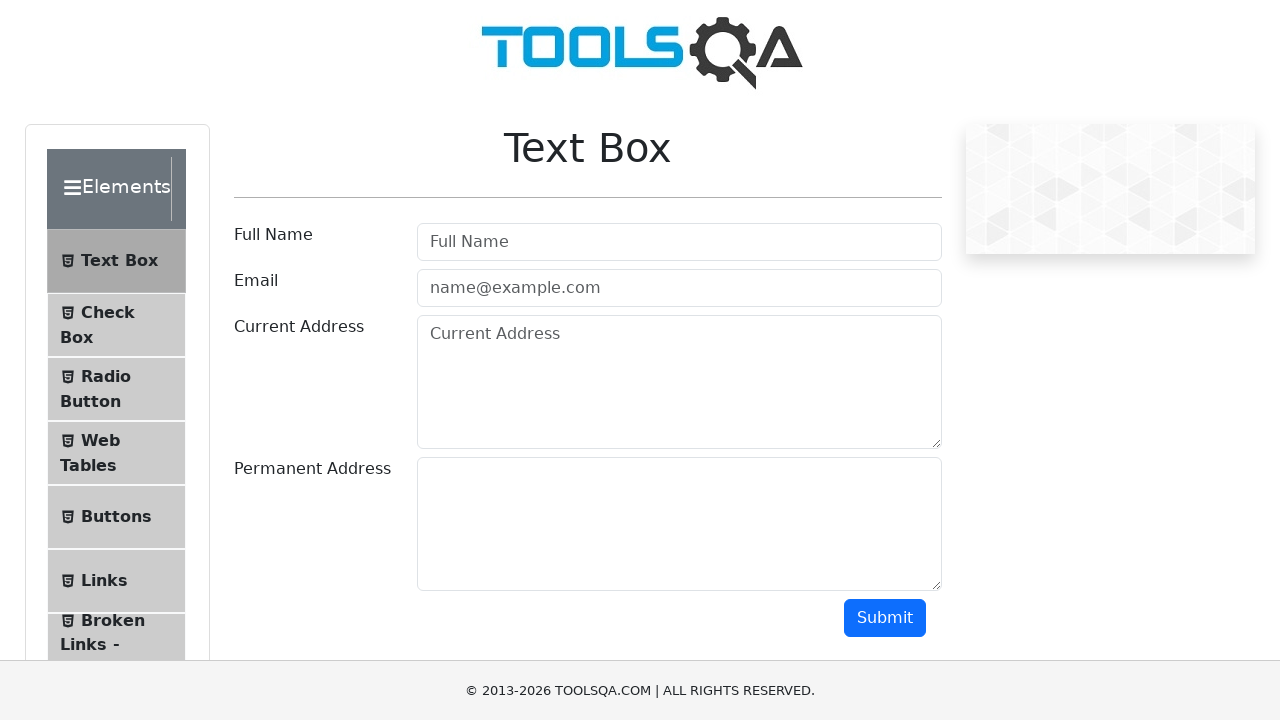

Navigated to DemoQA text box form at https://demoqa.com/text-box
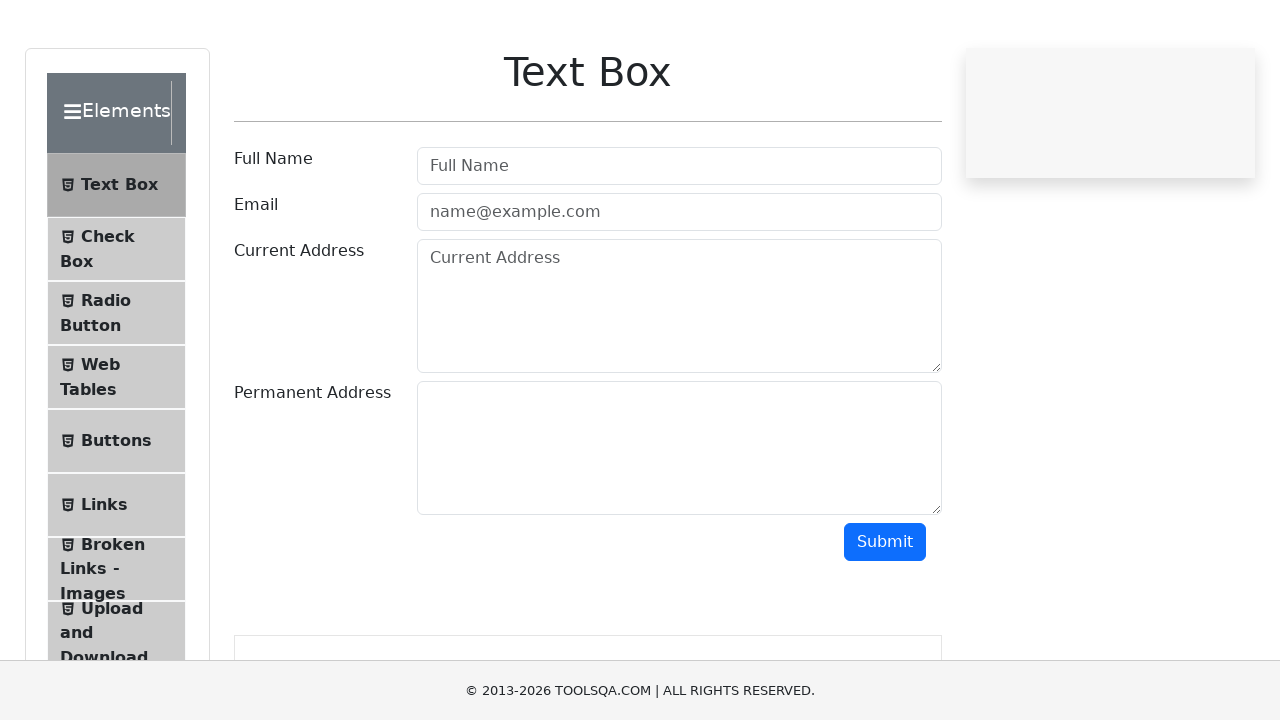

Filled username field with 'Robert Dsuza' on input#userName
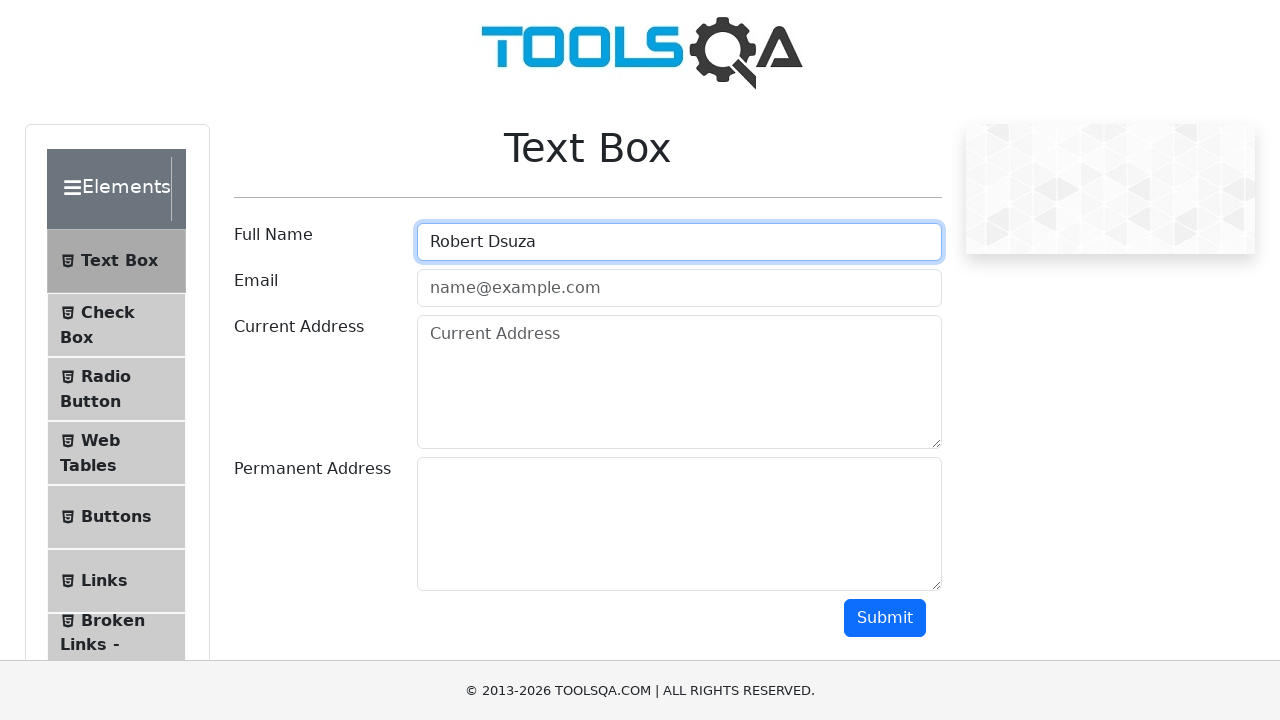

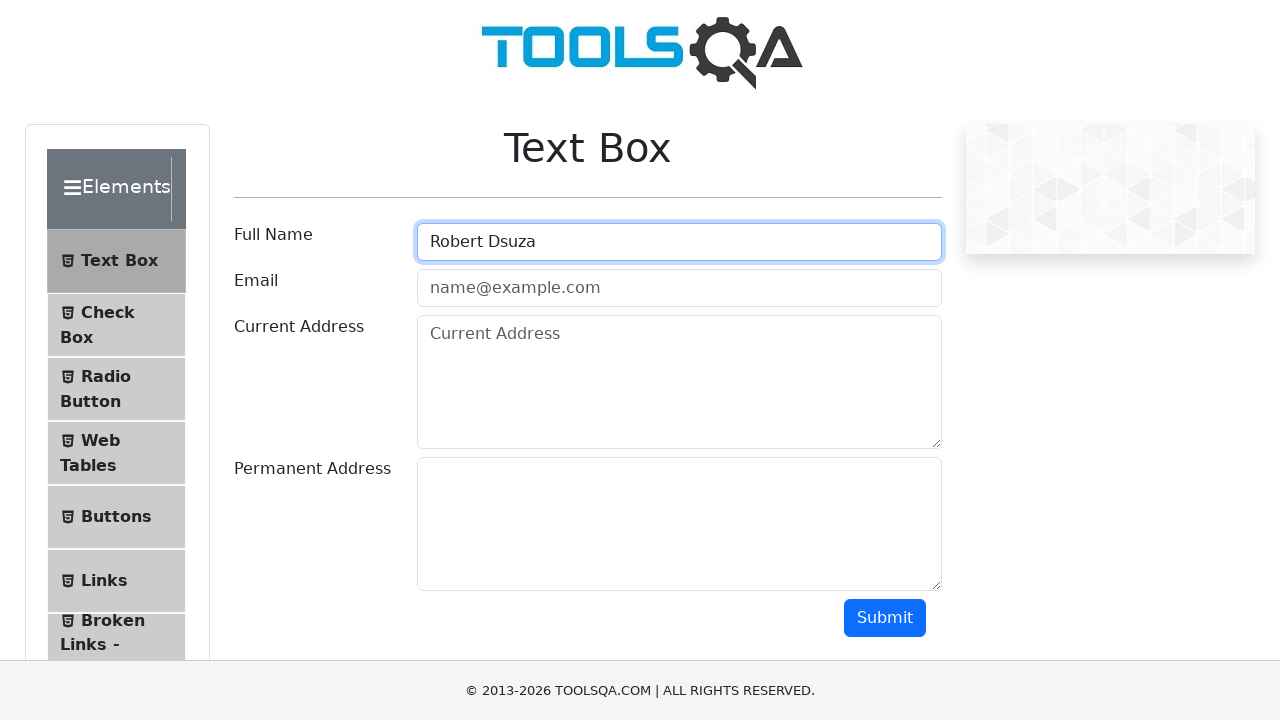